Tests that the currently applied filter link is highlighted with selected class.

Starting URL: https://demo.playwright.dev/todomvc

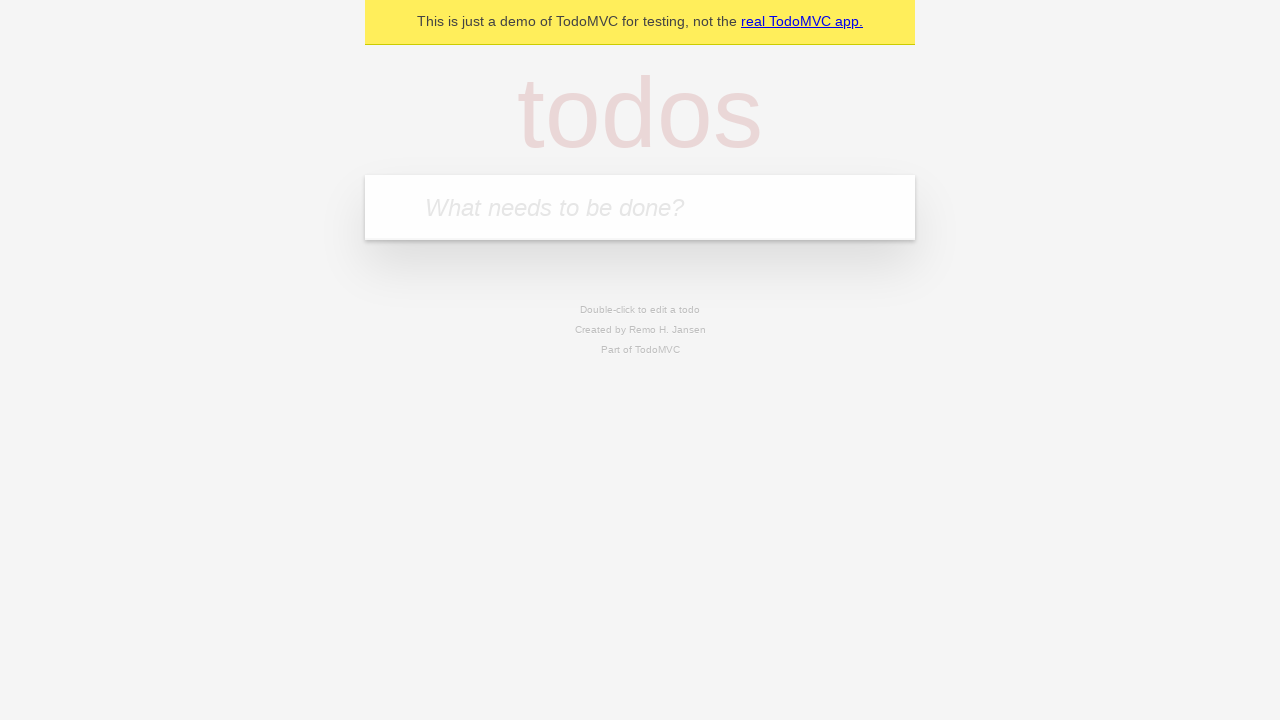

Filled todo input with 'buy some cheese' on internal:attr=[placeholder="What needs to be done?"i]
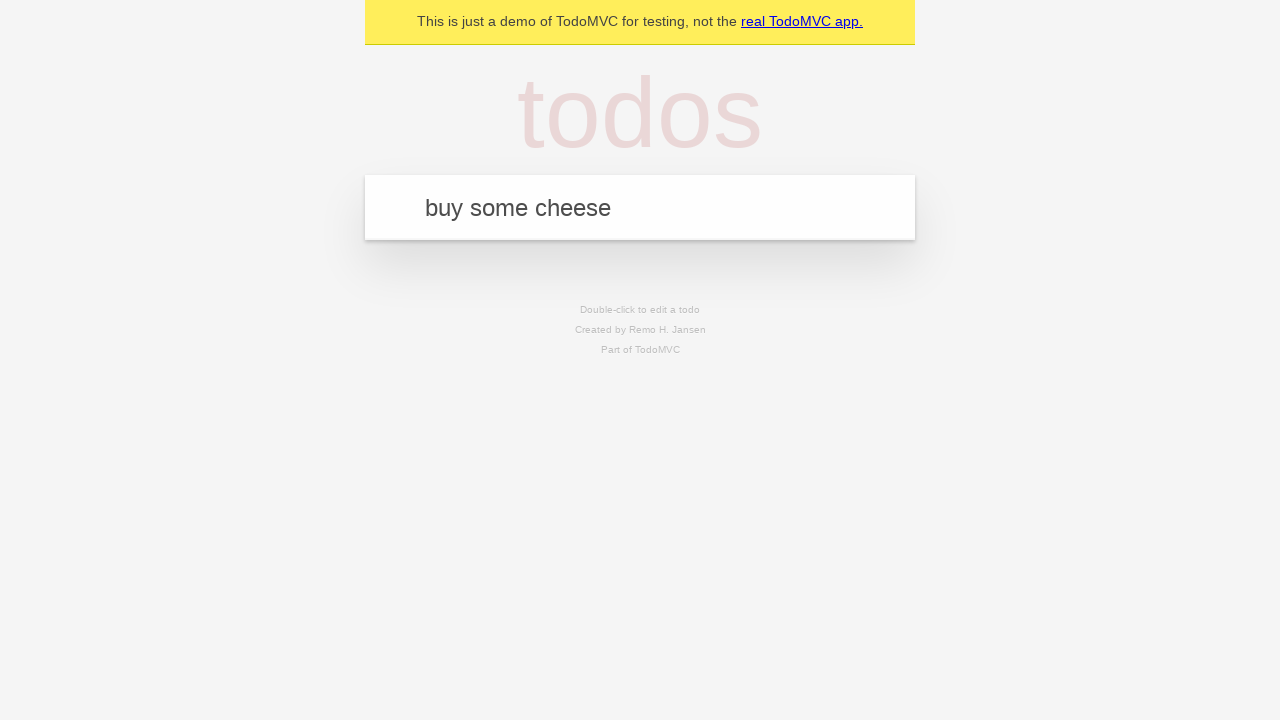

Pressed Enter to create todo 'buy some cheese' on internal:attr=[placeholder="What needs to be done?"i]
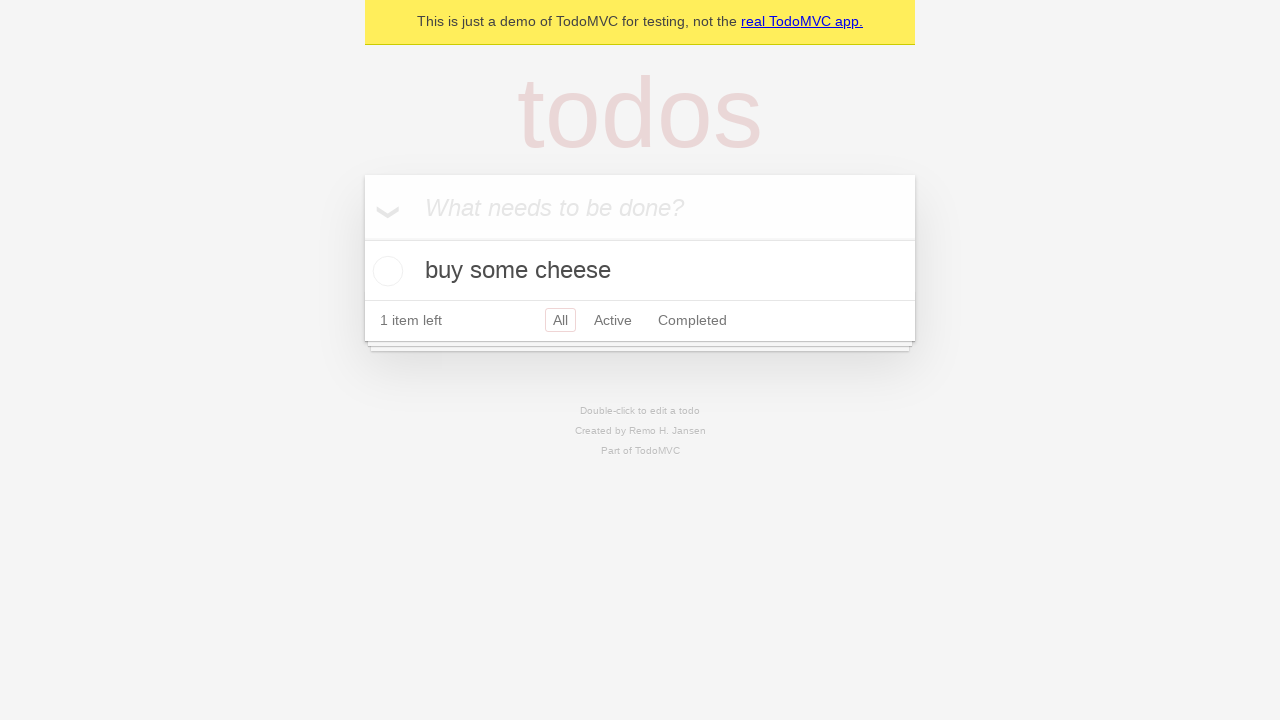

Filled todo input with 'feed the cat' on internal:attr=[placeholder="What needs to be done?"i]
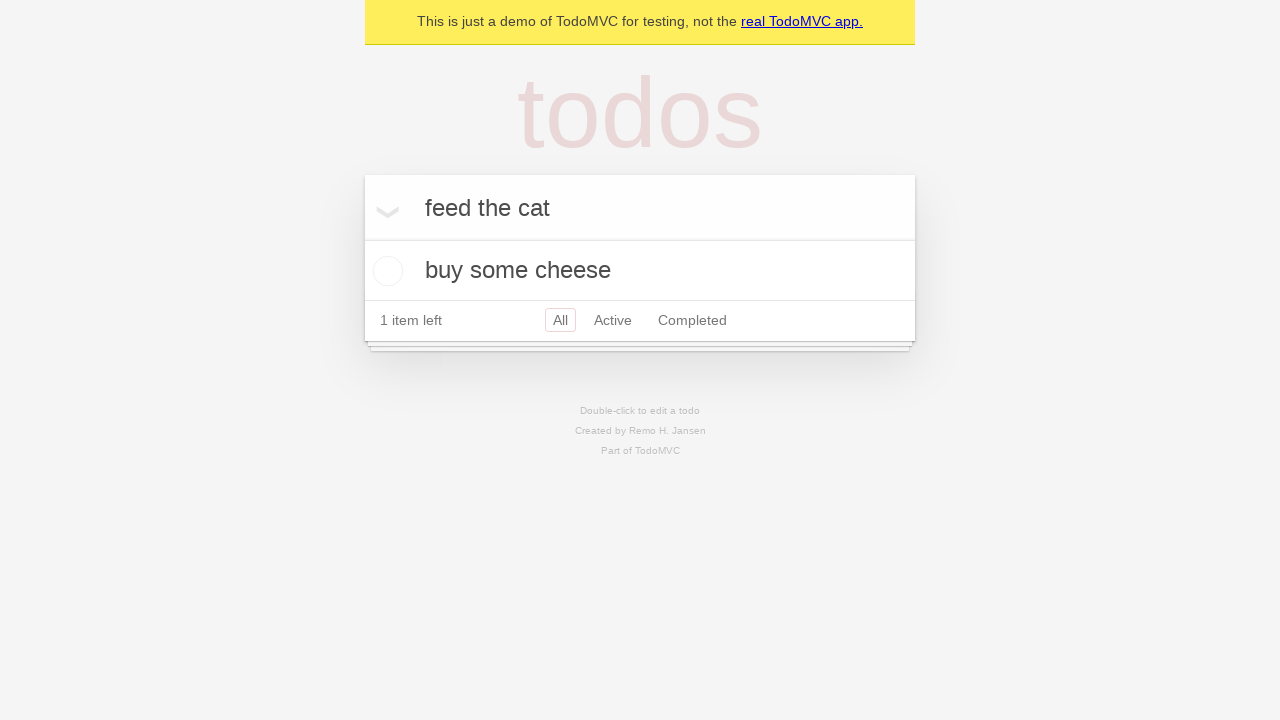

Pressed Enter to create todo 'feed the cat' on internal:attr=[placeholder="What needs to be done?"i]
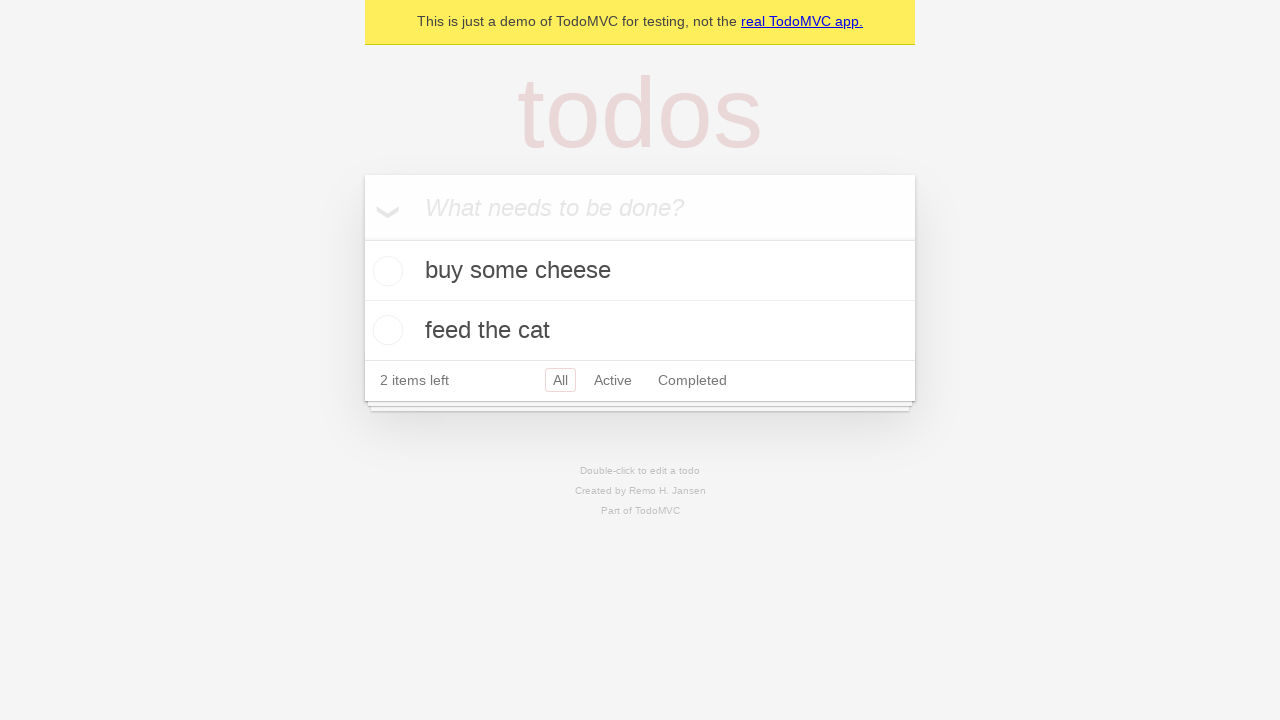

Filled todo input with 'book a doctors appointment' on internal:attr=[placeholder="What needs to be done?"i]
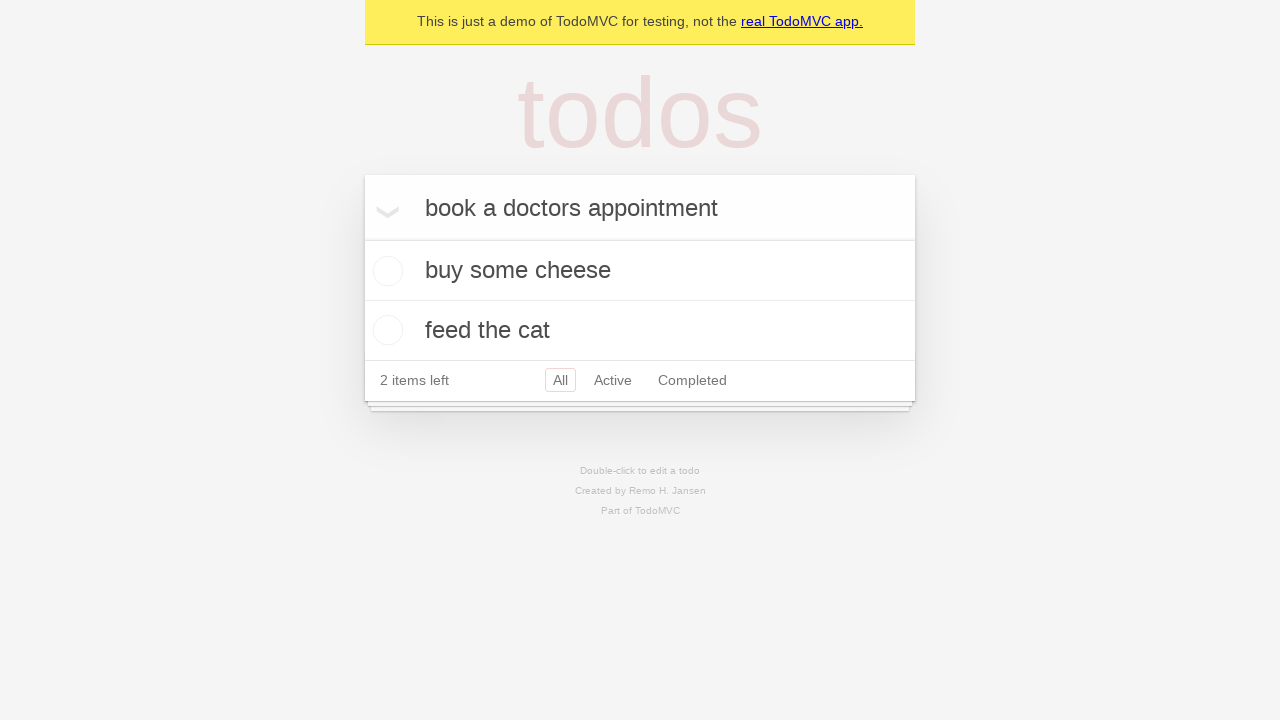

Pressed Enter to create todo 'book a doctors appointment' on internal:attr=[placeholder="What needs to be done?"i]
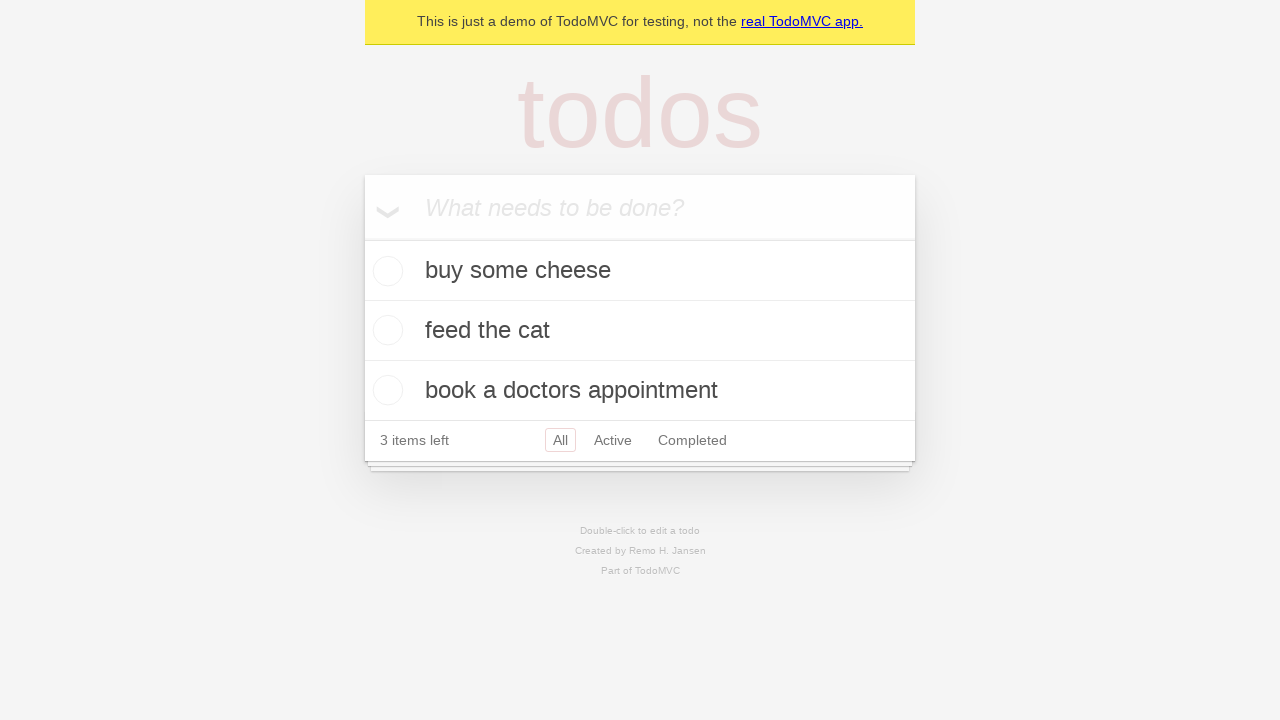

Clicked Active filter link at (613, 440) on internal:role=link[name="Active"i]
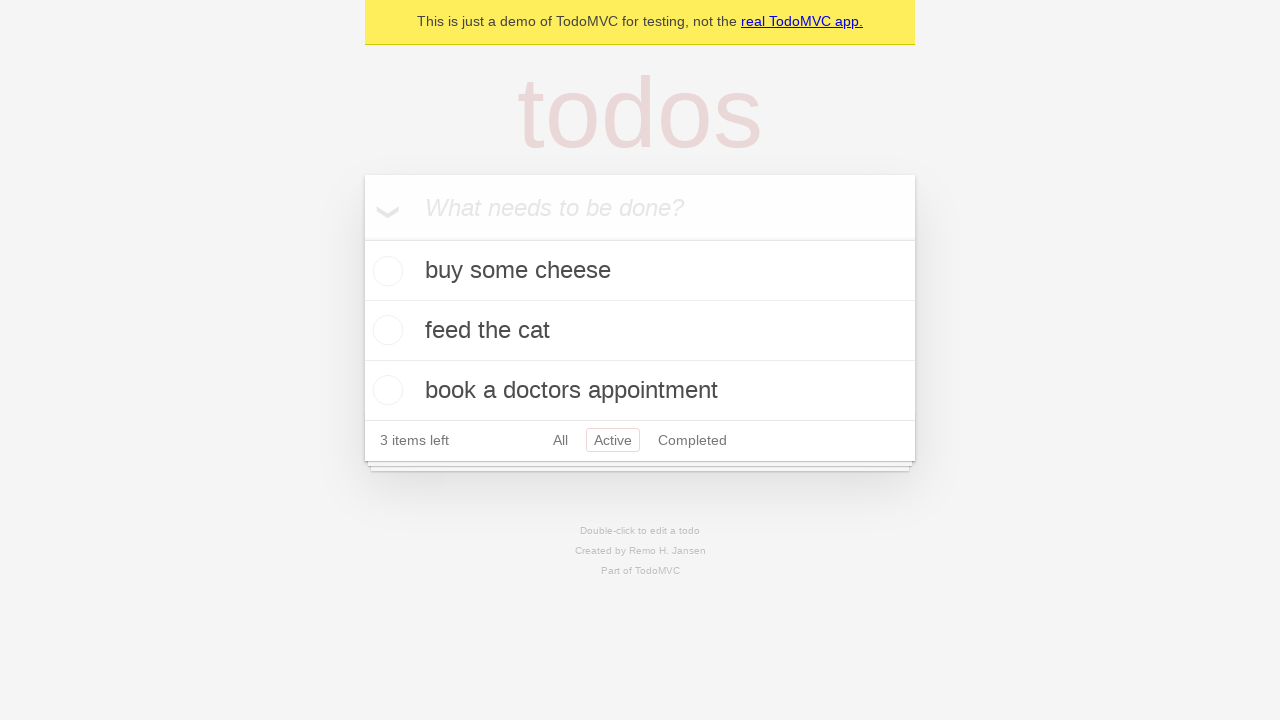

Clicked Completed filter link to verify currently applied filter is highlighted at (692, 440) on internal:role=link[name="Completed"i]
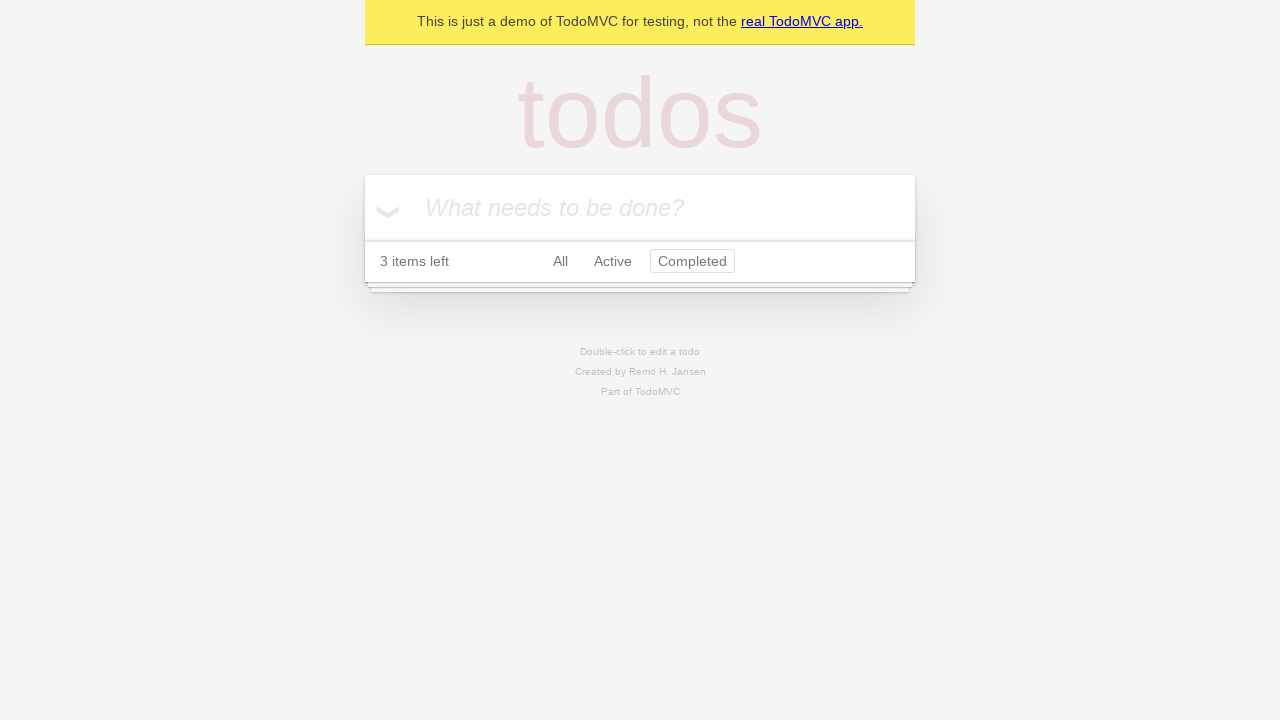

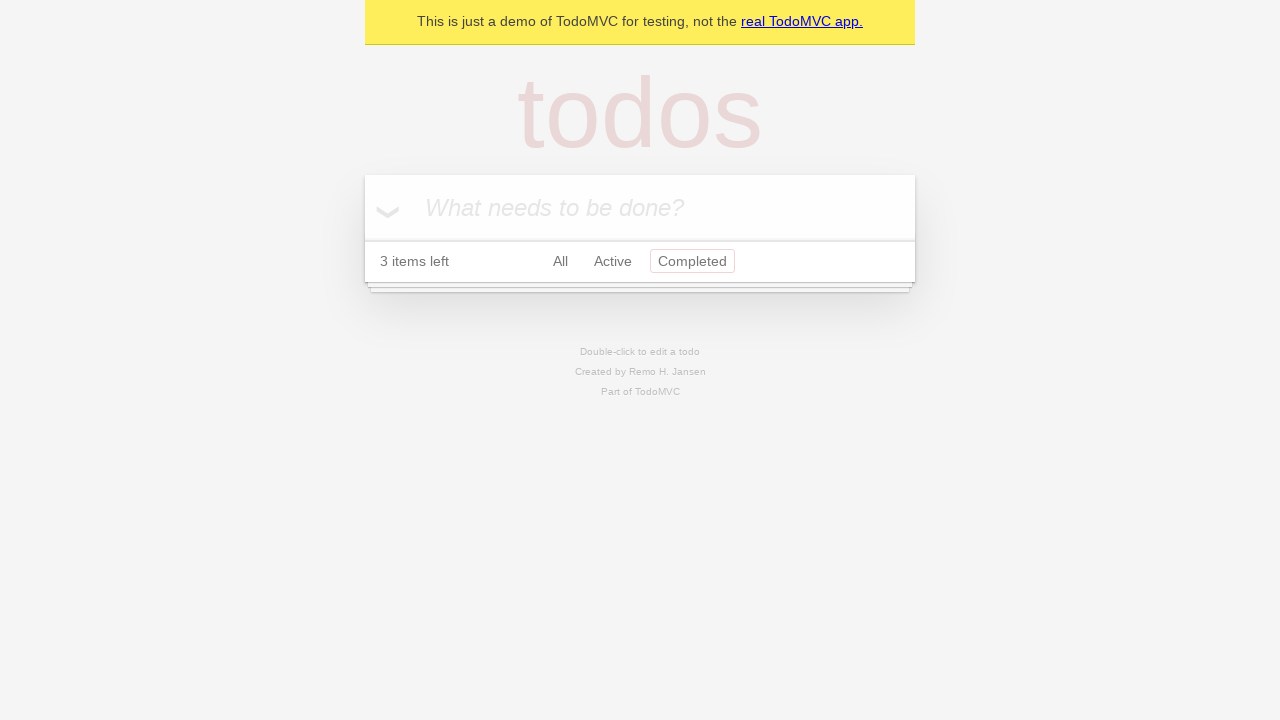